Tests dynamic loading functionality by clicking on a link to view hidden content, starting the loading process, and waiting for the hidden text element to become visible

Starting URL: http://the-internet.herokuapp.com/dynamic_loading

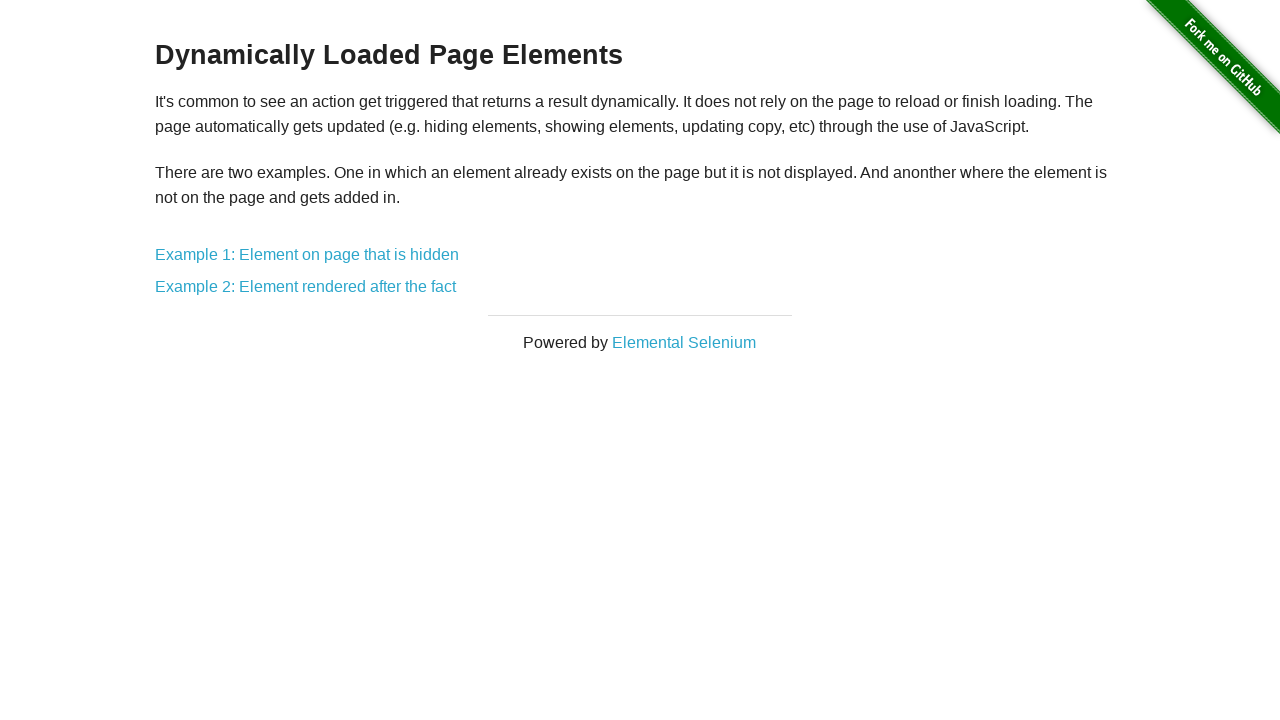

Clicked link to view hidden content at (307, 255) on a:has-text('that is hidden')
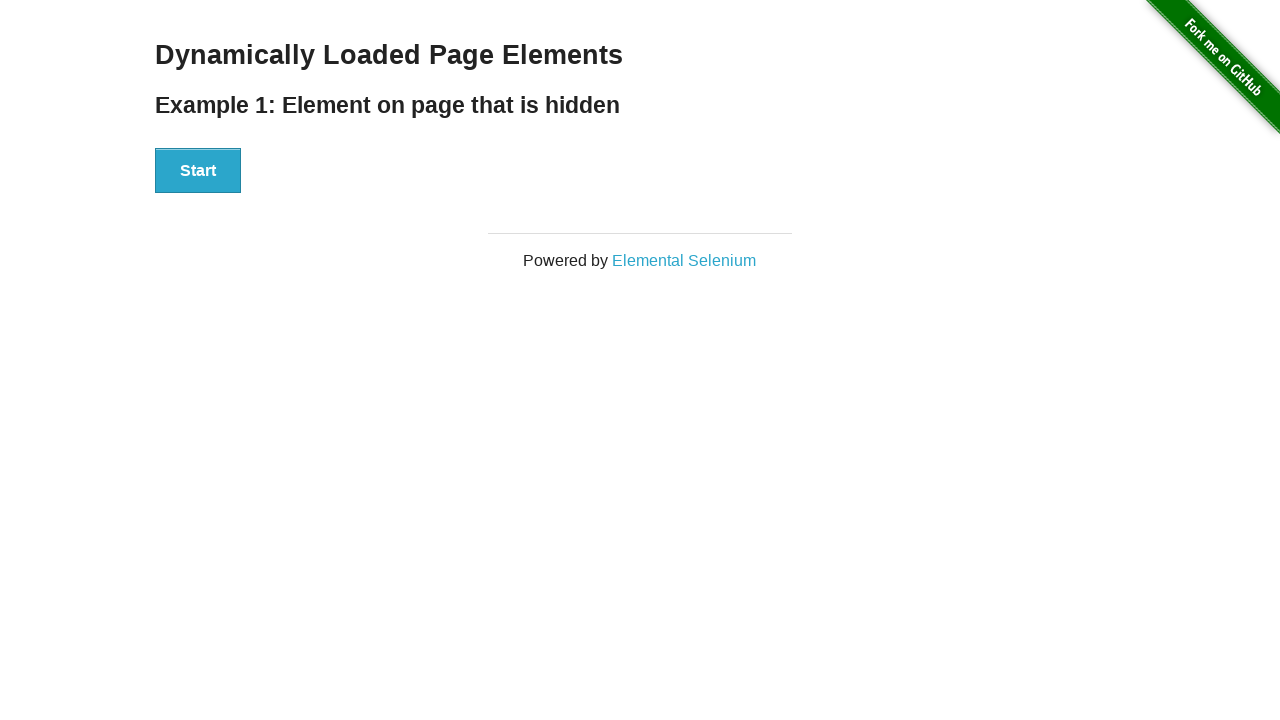

Clicked Start button to begin loading process at (198, 171) on button:has-text('Start')
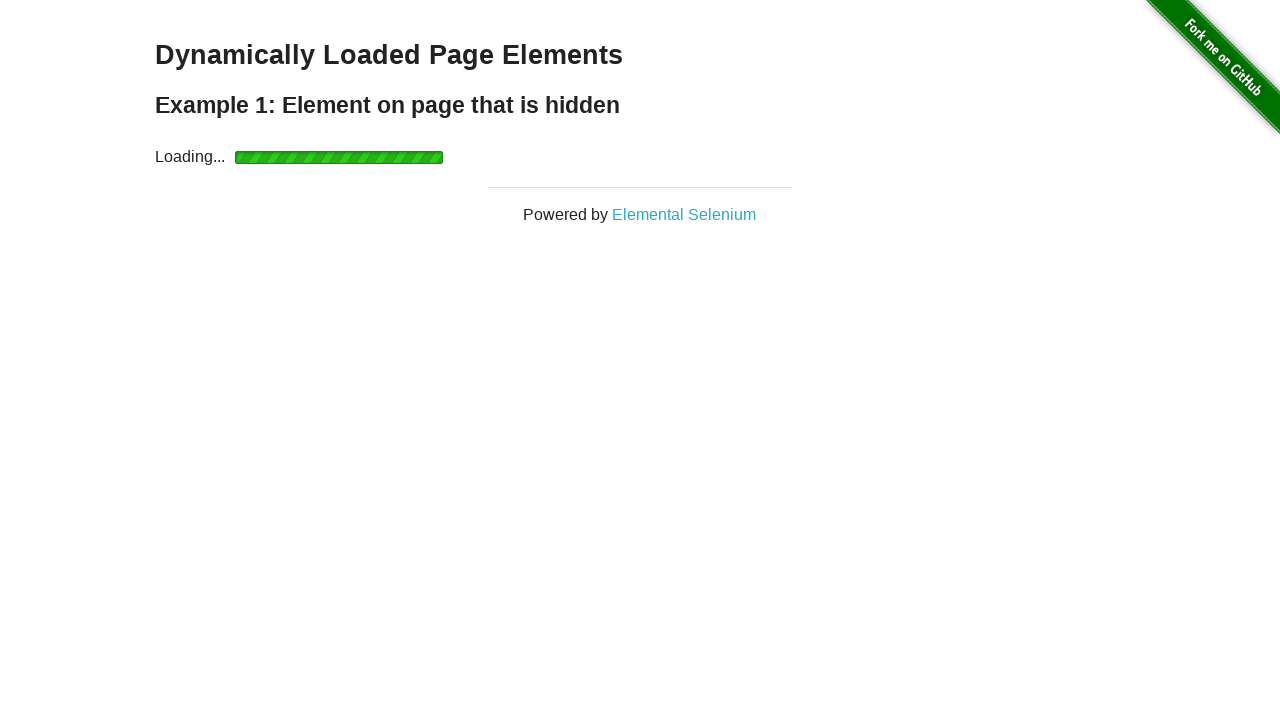

Waited for hidden text element to become visible
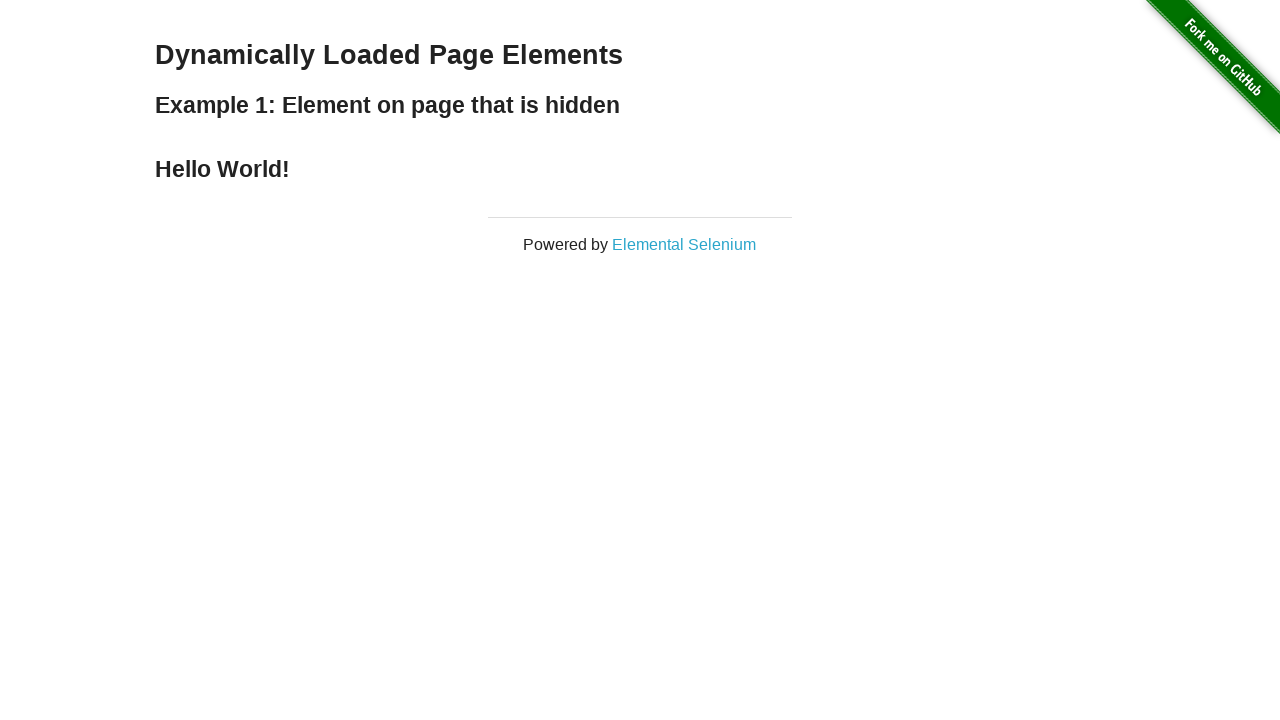

Located the finish element
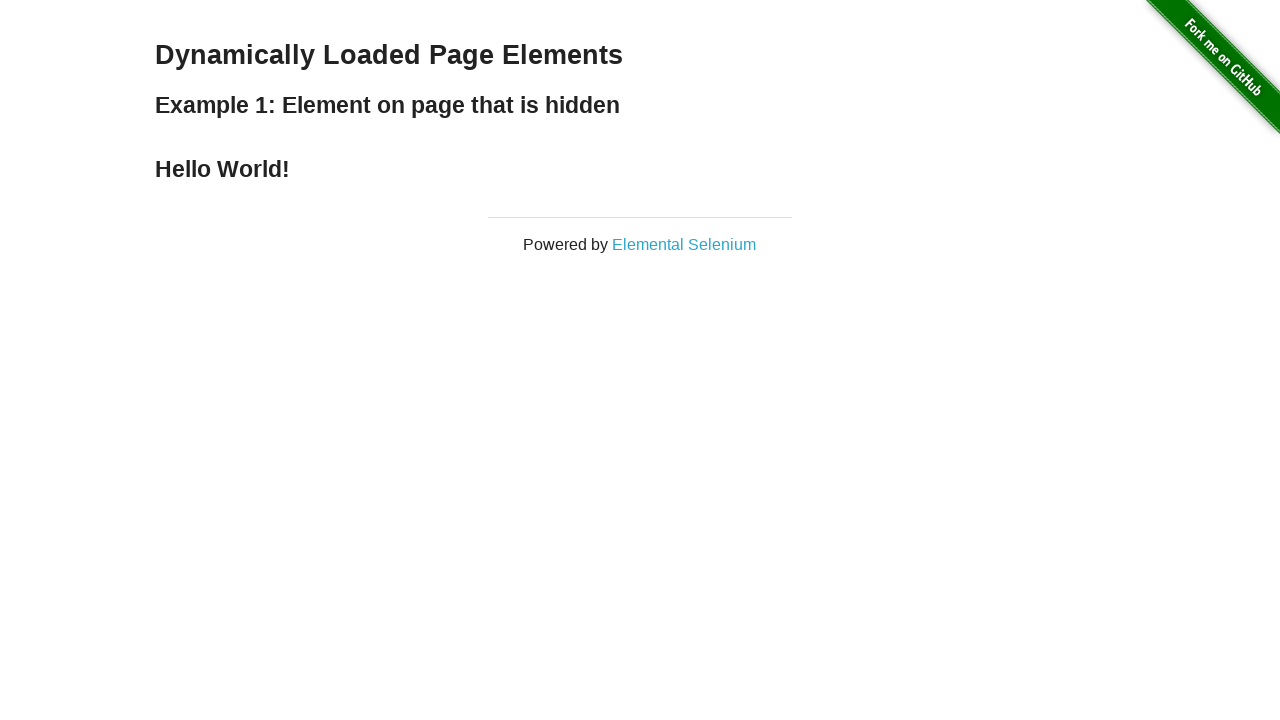

Retrieved text content from finish element
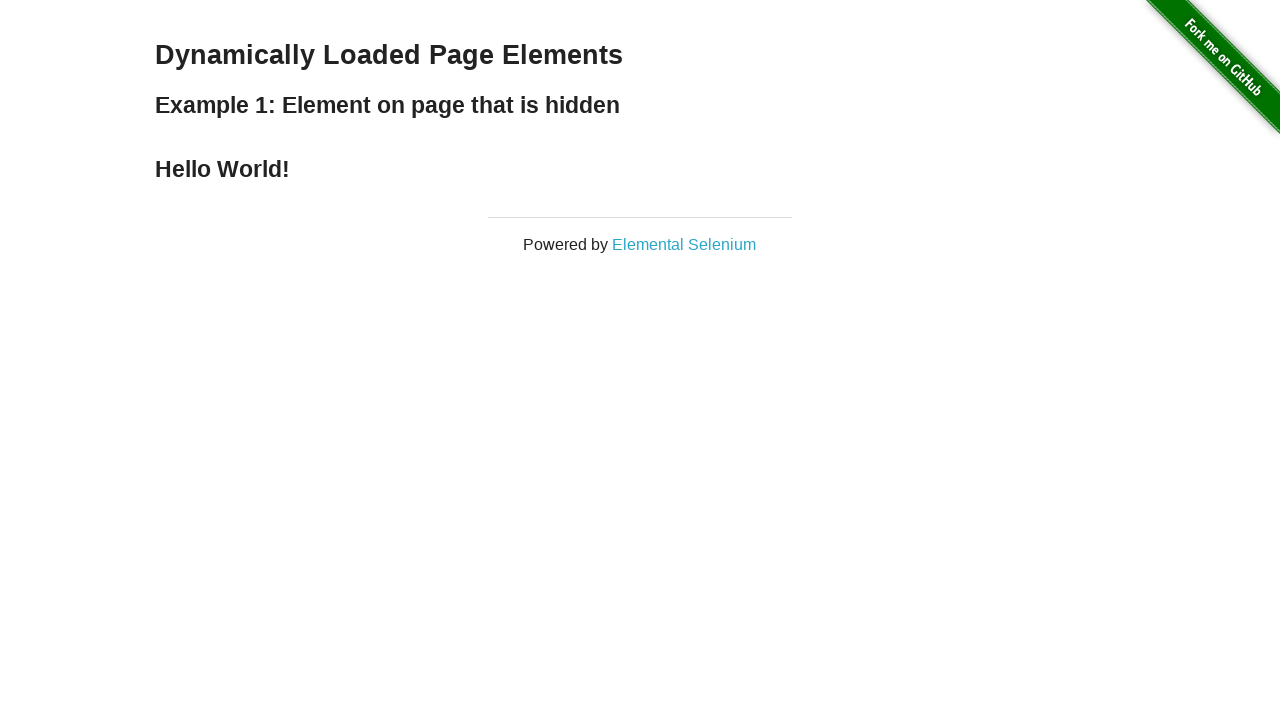

Verified text content contains 'World'
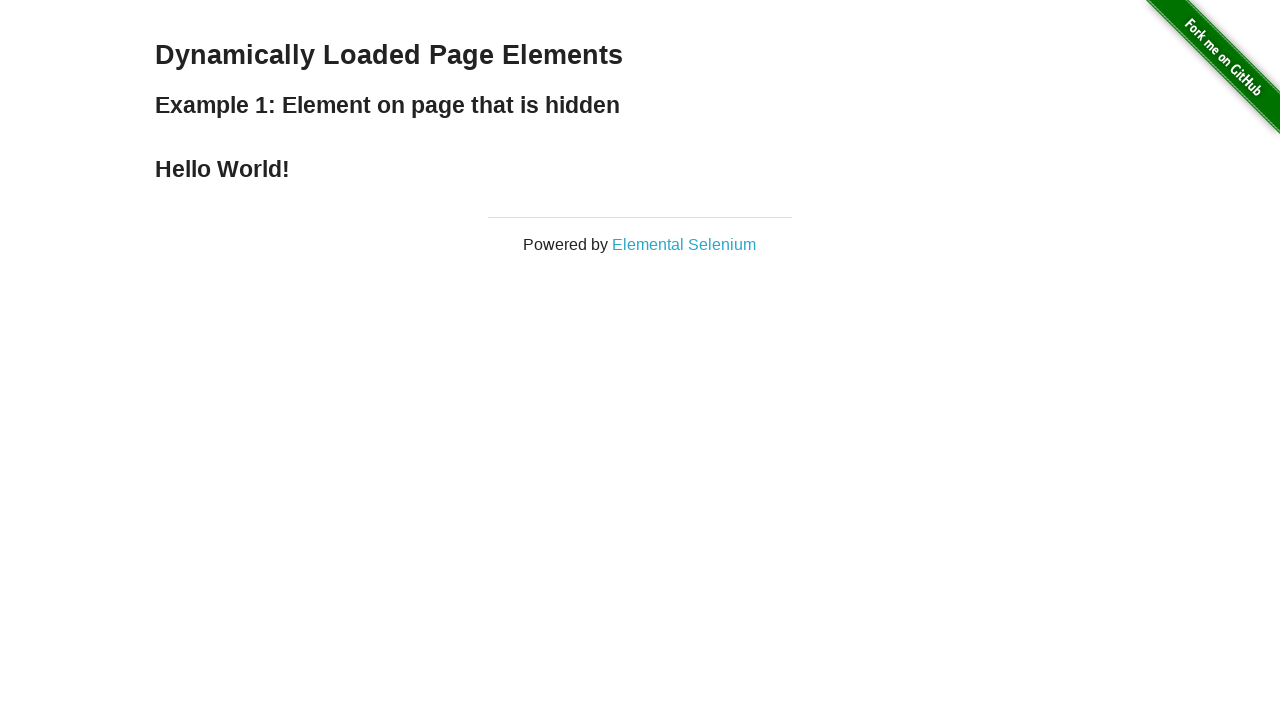

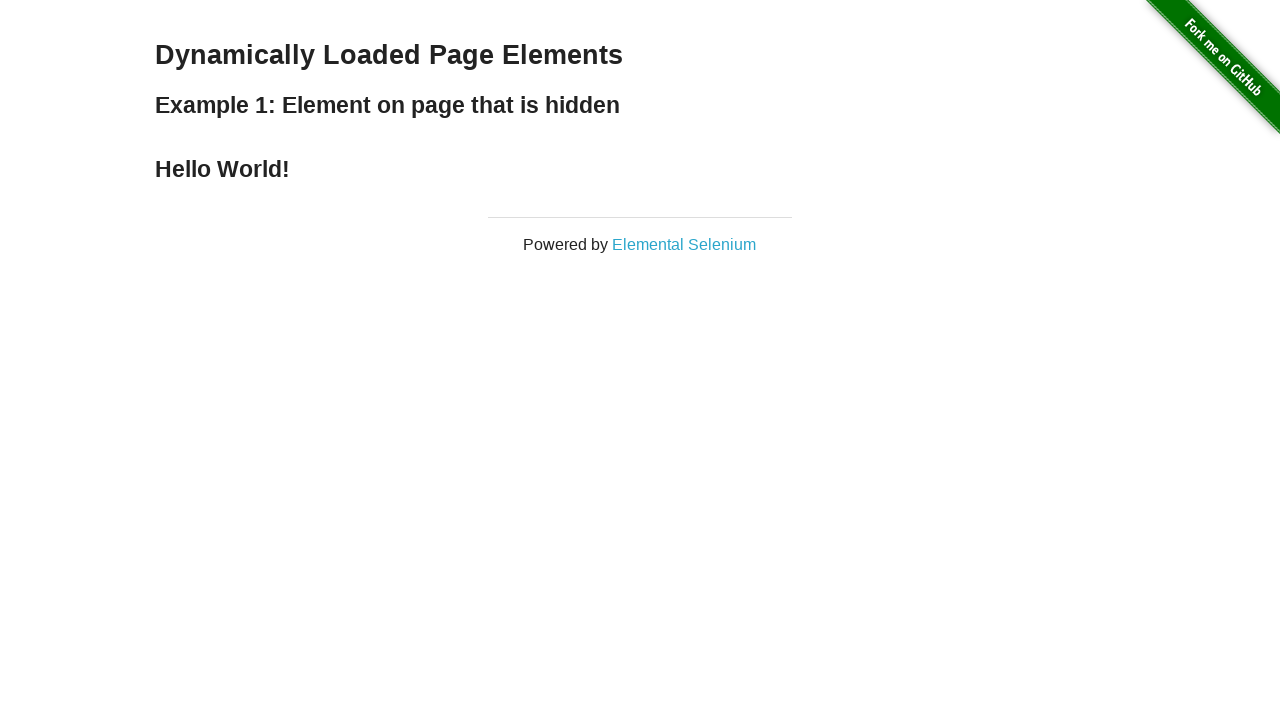